Tests complex keyboard interactions including text selection, cut, and paste operations on a text input field

Starting URL: https://www.selenium.dev/selenium/web/single_text_input.html

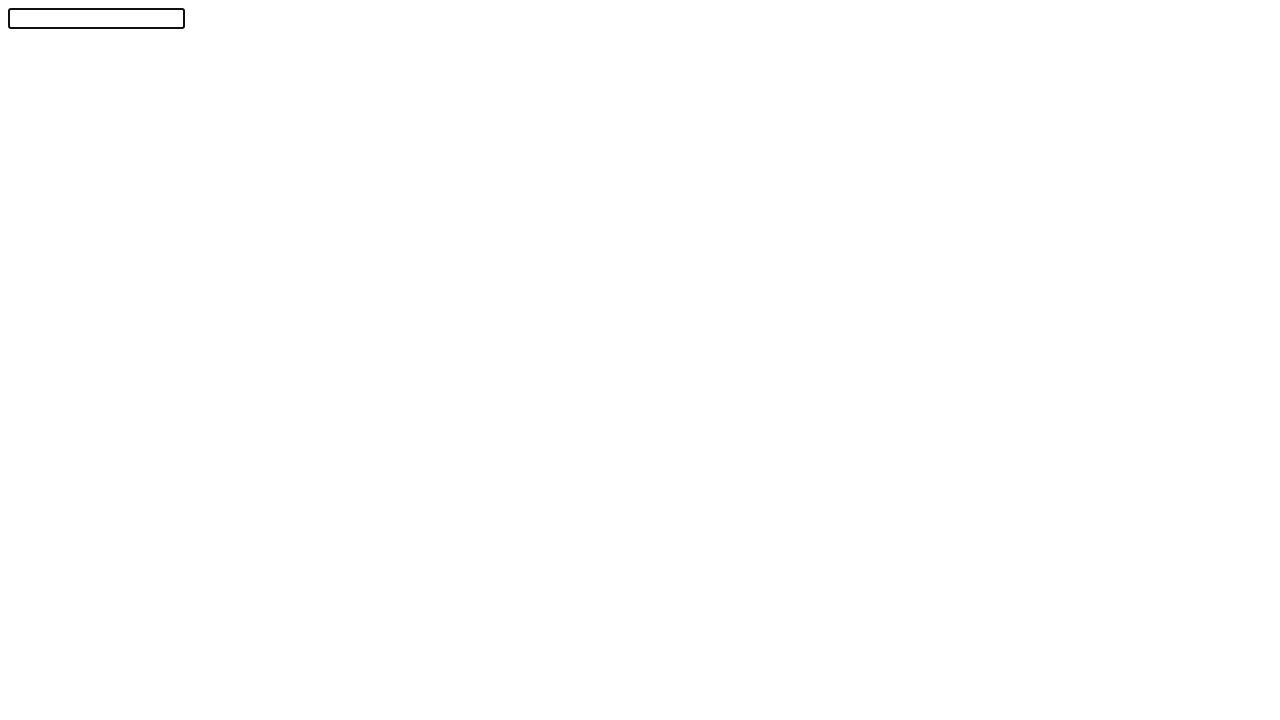

Determined control key based on OS (Meta for macOS, Control for others)
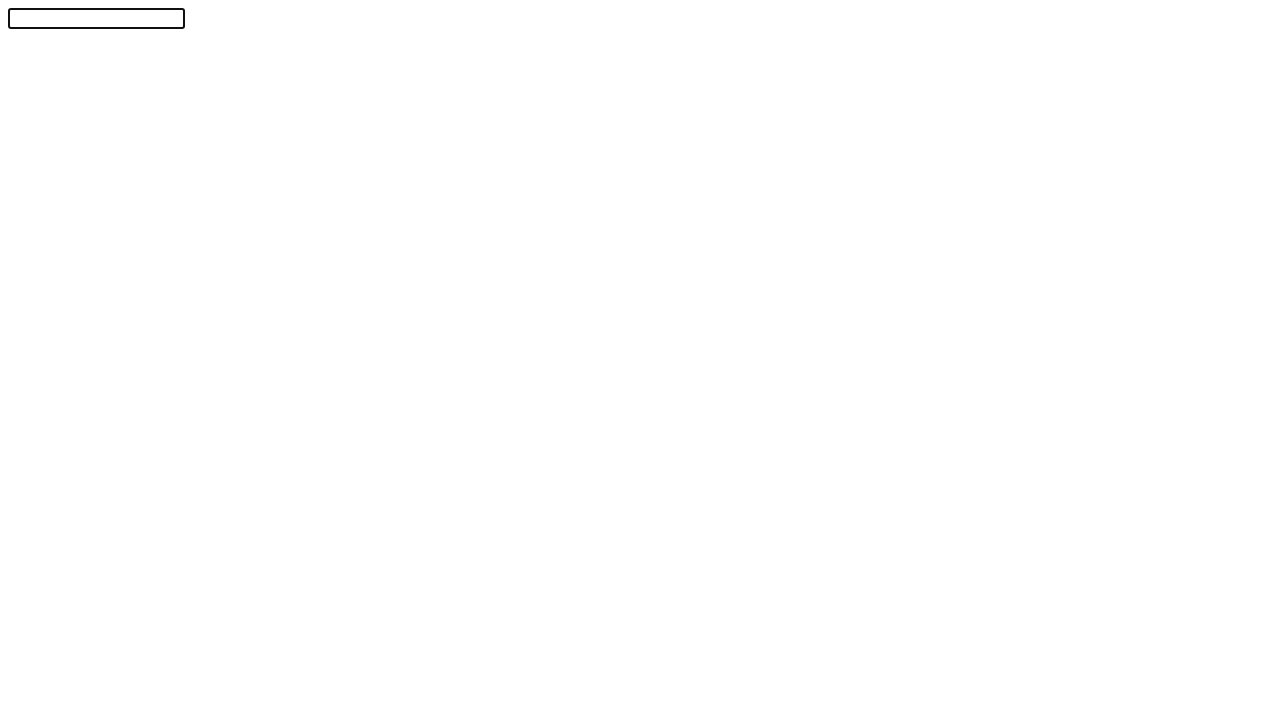

Located text input field with id 'textInput'
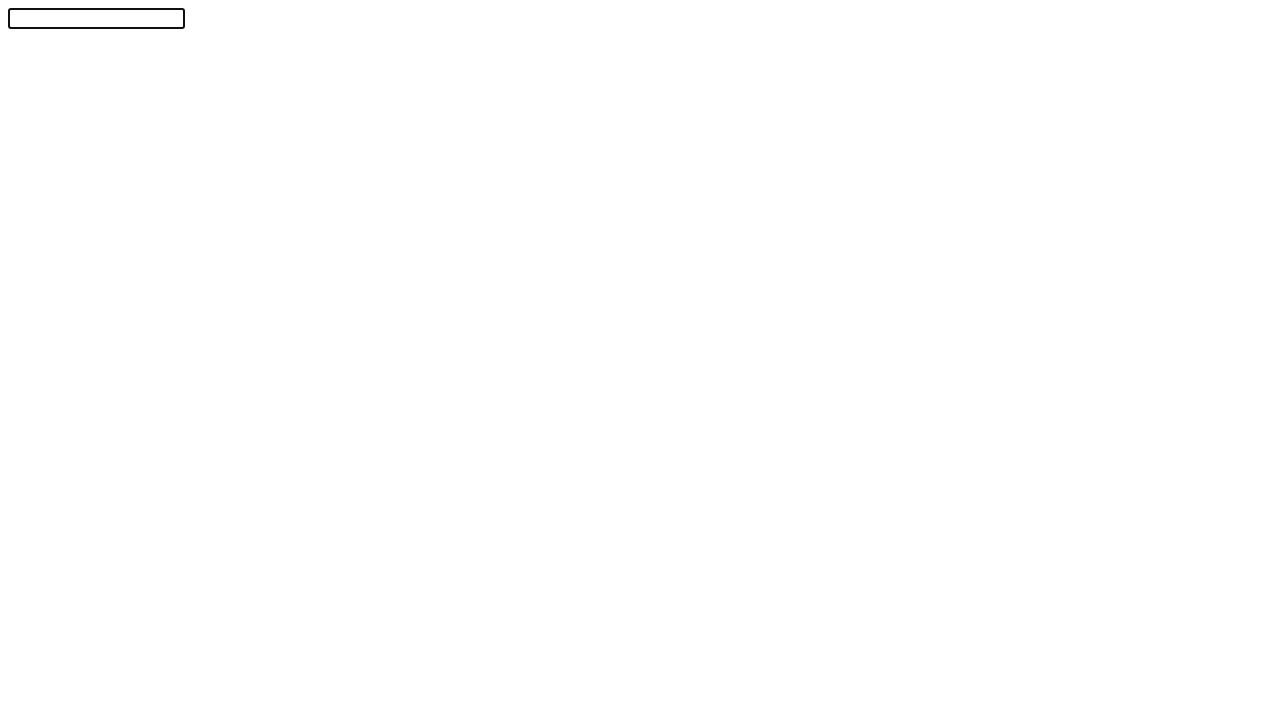

Typed 'Selenium!' into the text field on #textInput
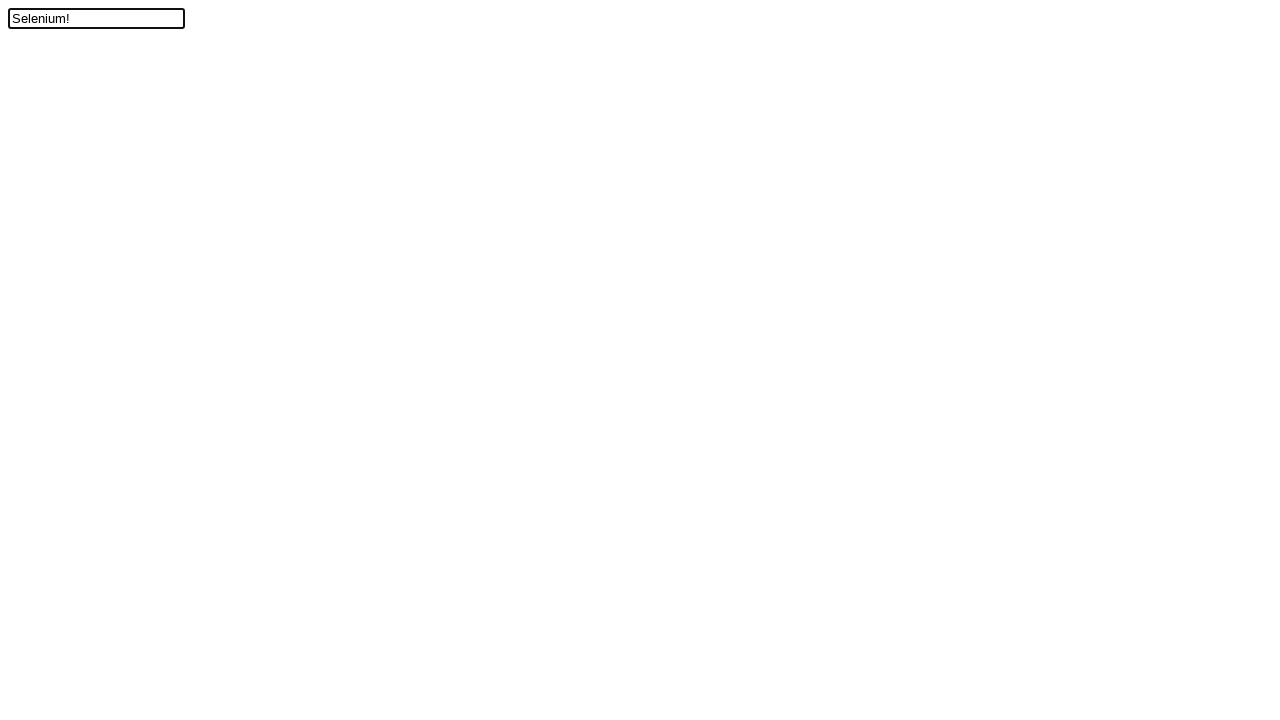

Pressed ArrowLeft to move cursor one position left on #textInput
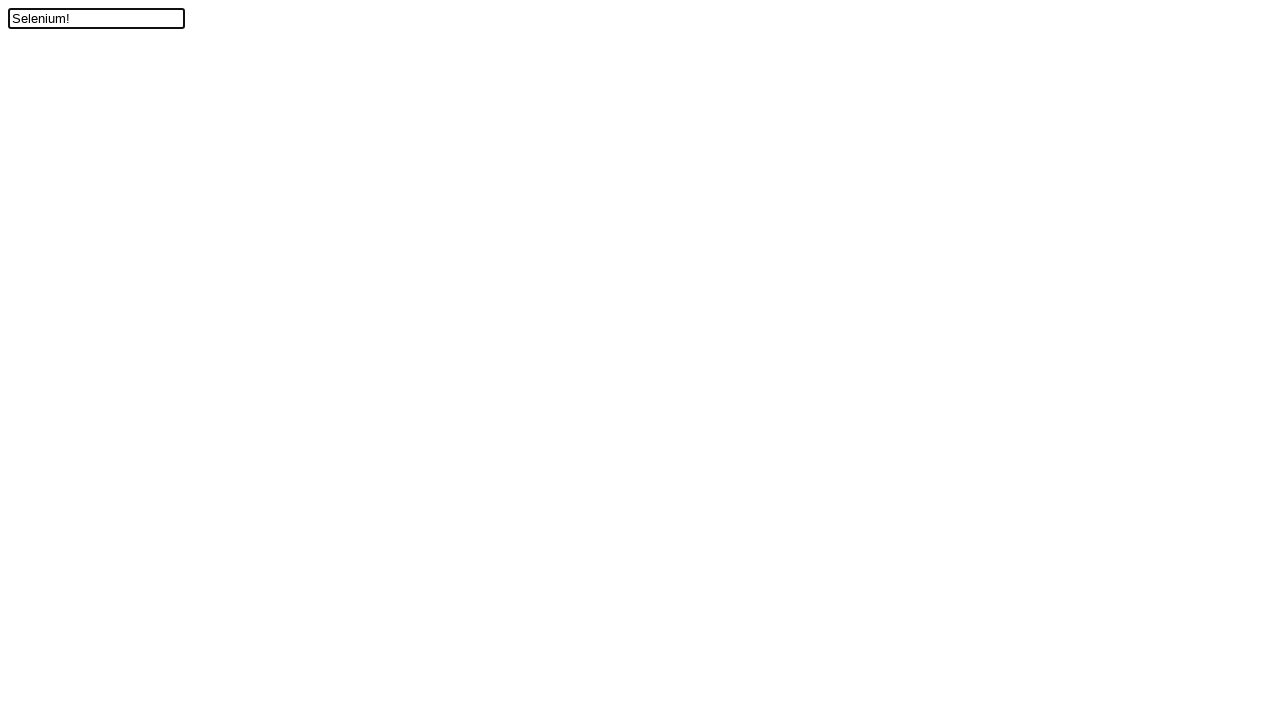

Pressed Shift+ArrowUp to select text from cursor to beginning on #textInput
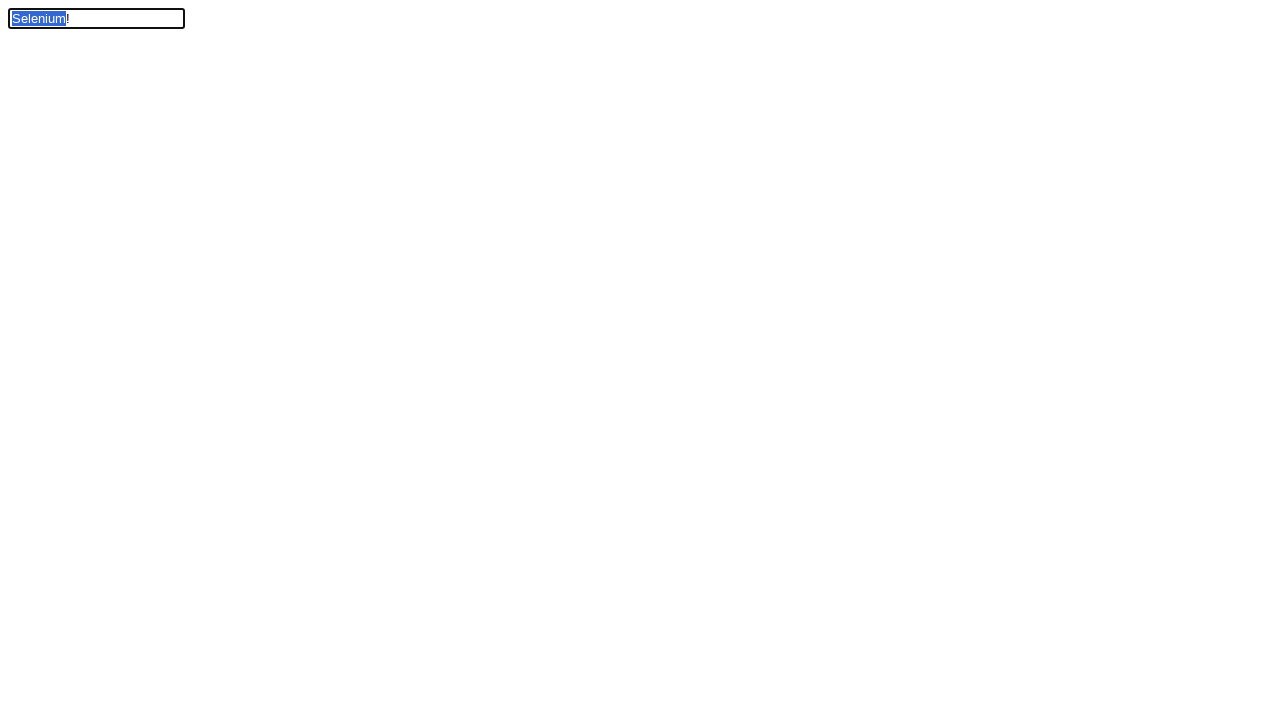

Cut selected text using Ctrl/Cmd+X on #textInput
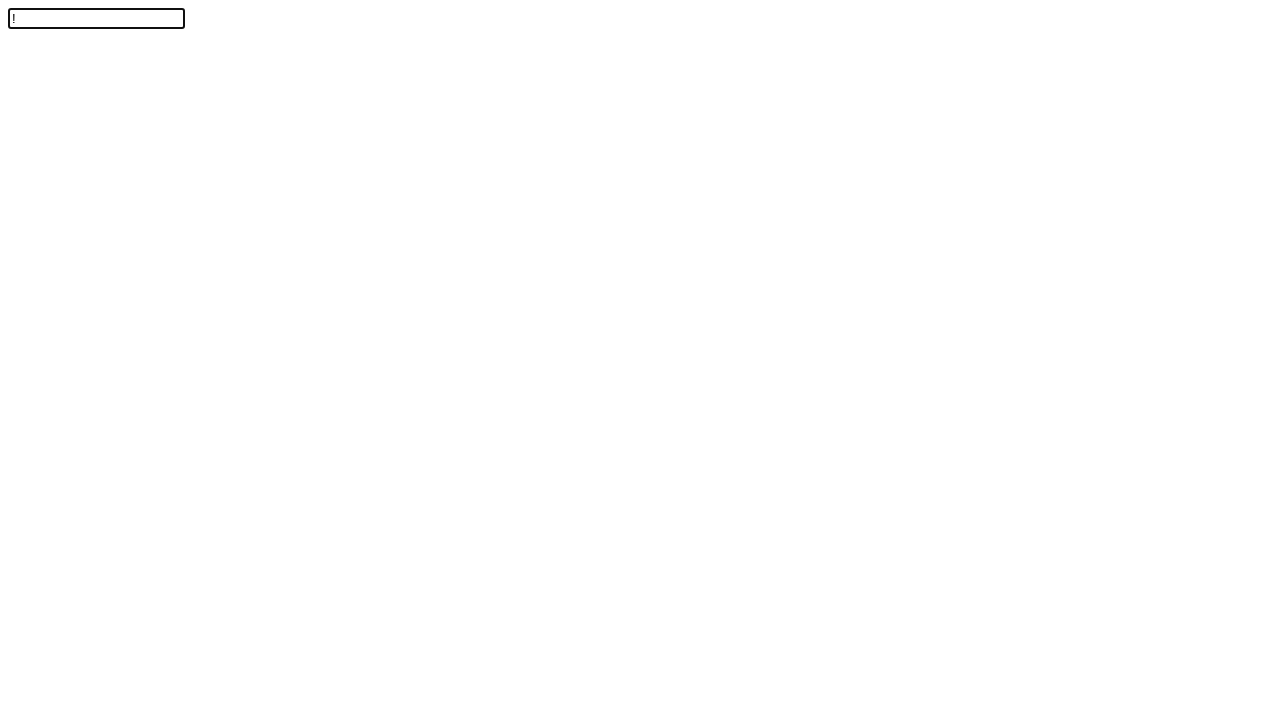

Pasted cut text (first paste) using Ctrl/Cmd+V on #textInput
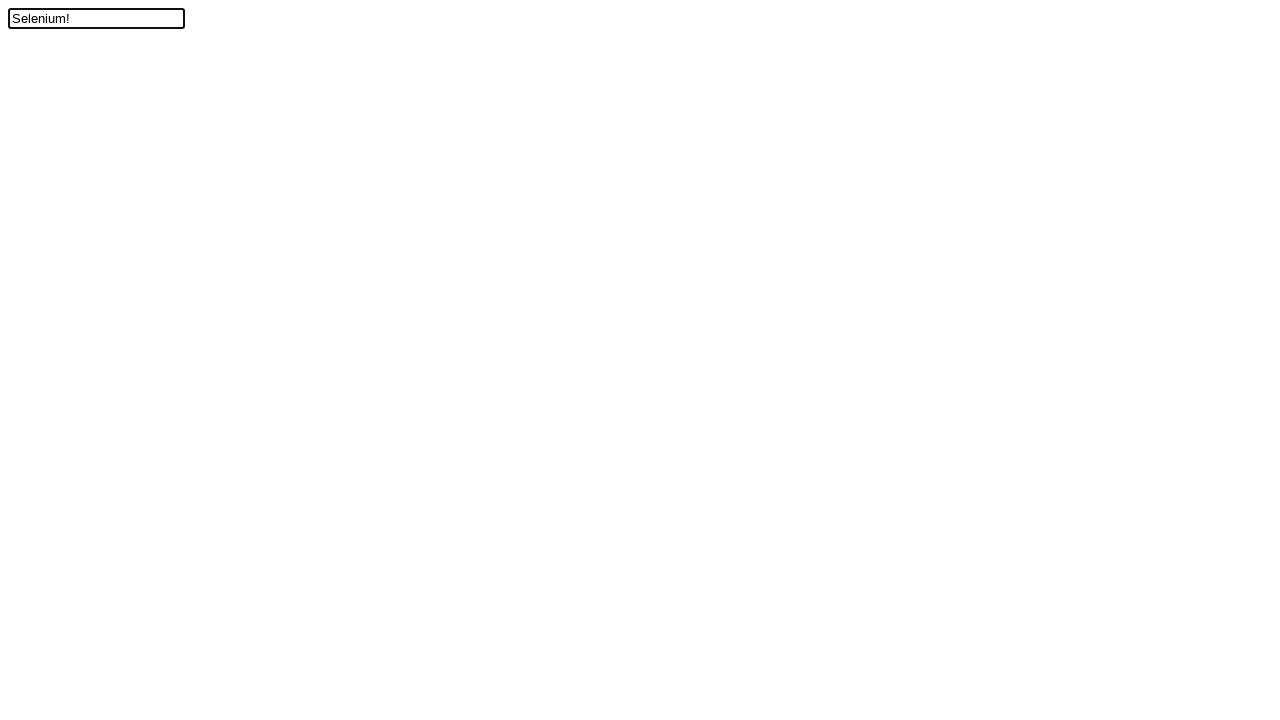

Pasted cut text again (second paste) using Ctrl/Cmd+V on #textInput
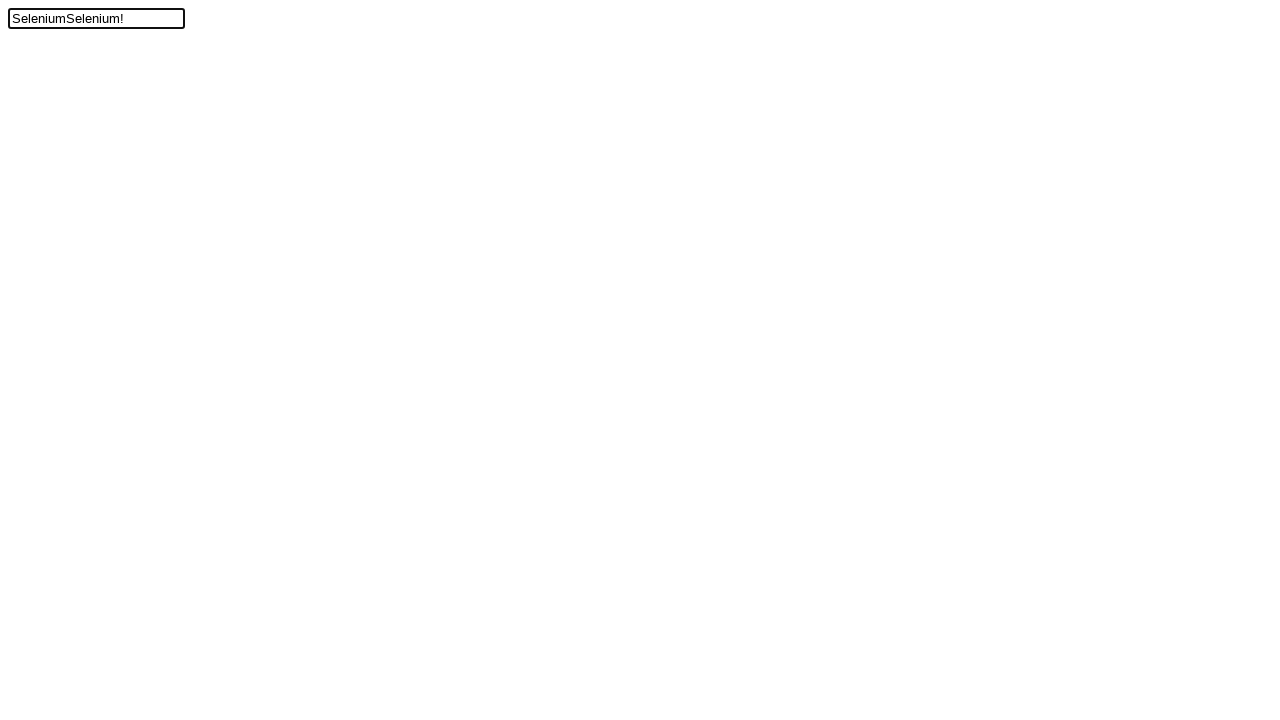

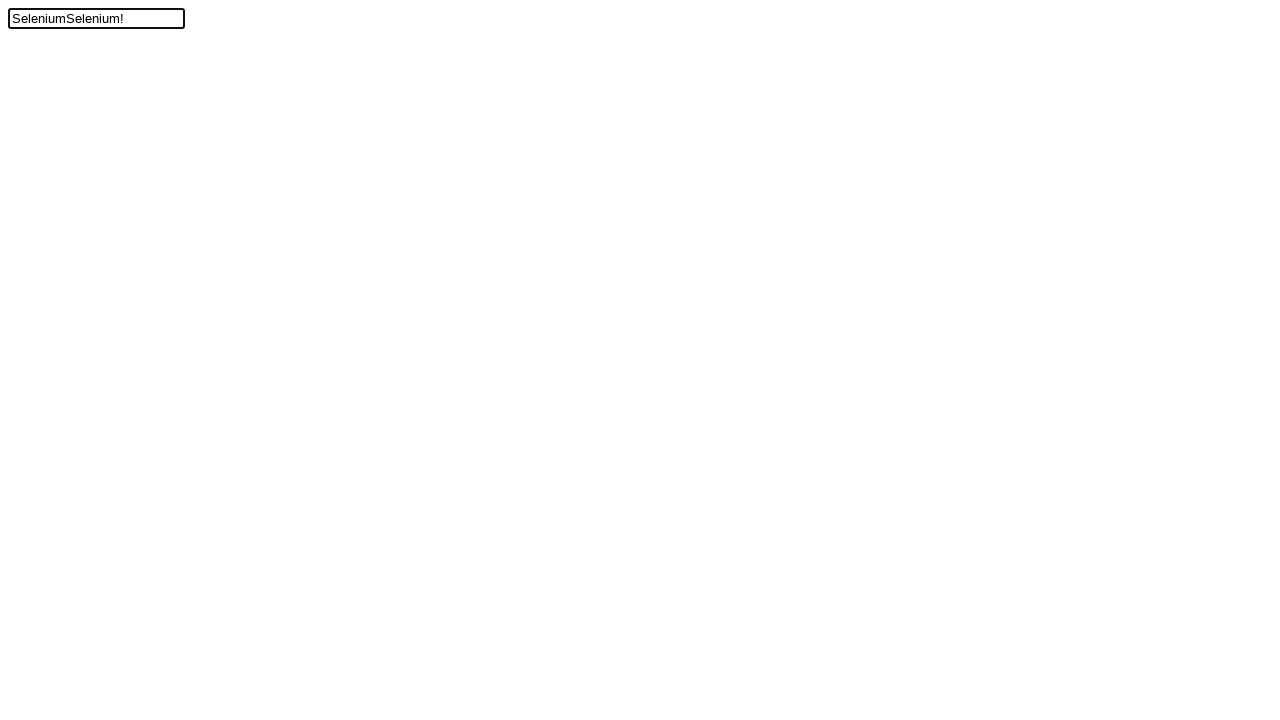